Tests floating menu behavior by scrolling to the bottom of the page and verifying the menu element remains accessible

Starting URL: http://the-internet.herokuapp.com/floating_menu

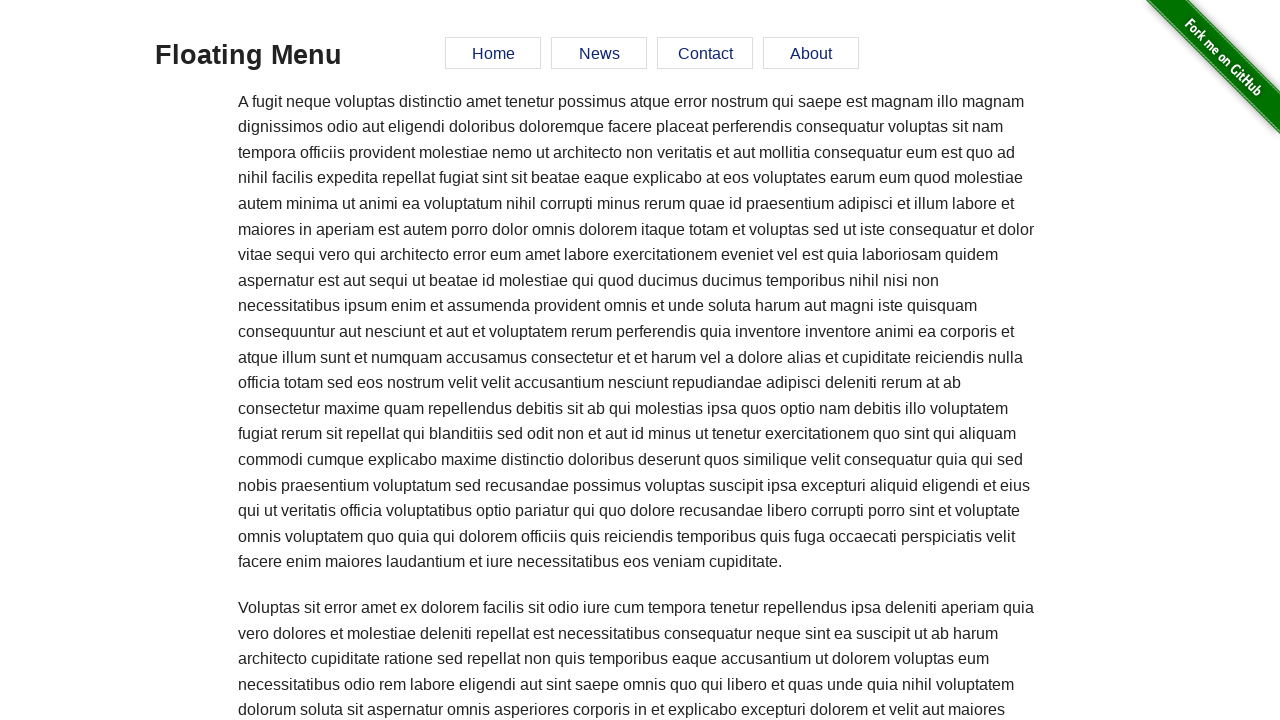

Scrolled to the bottom of the page
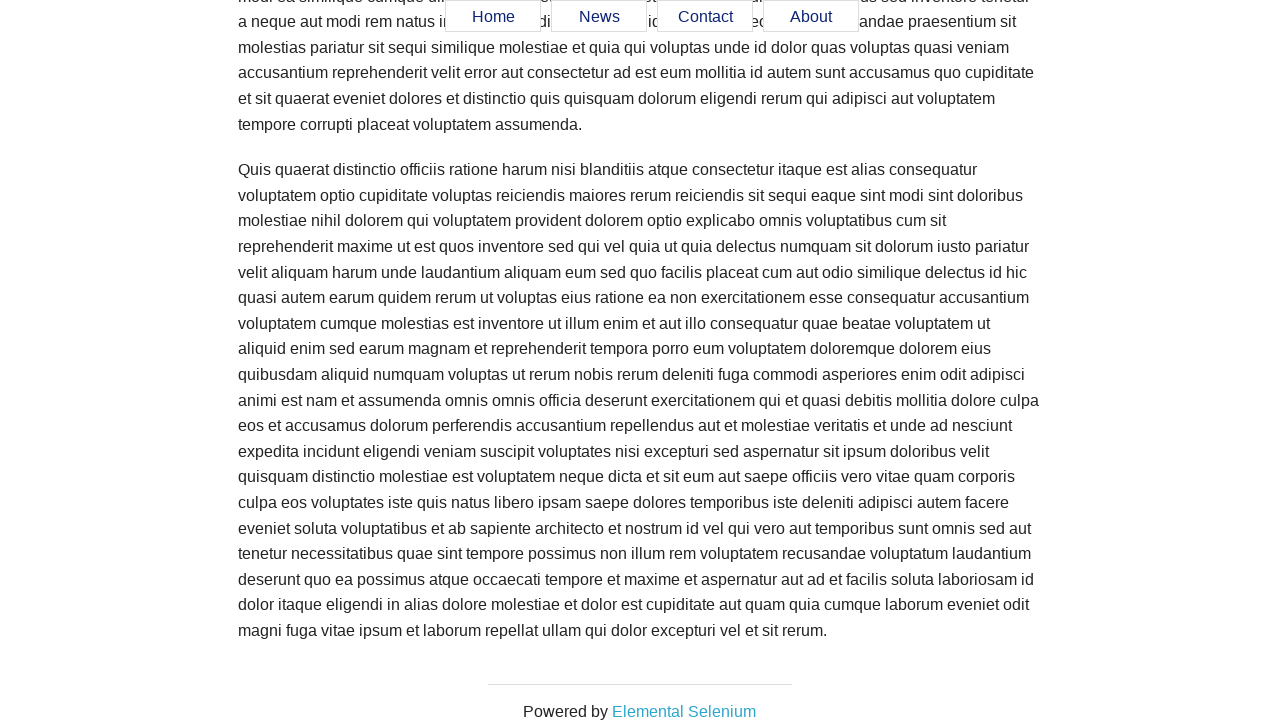

Verified floating menu element remains visible after scrolling
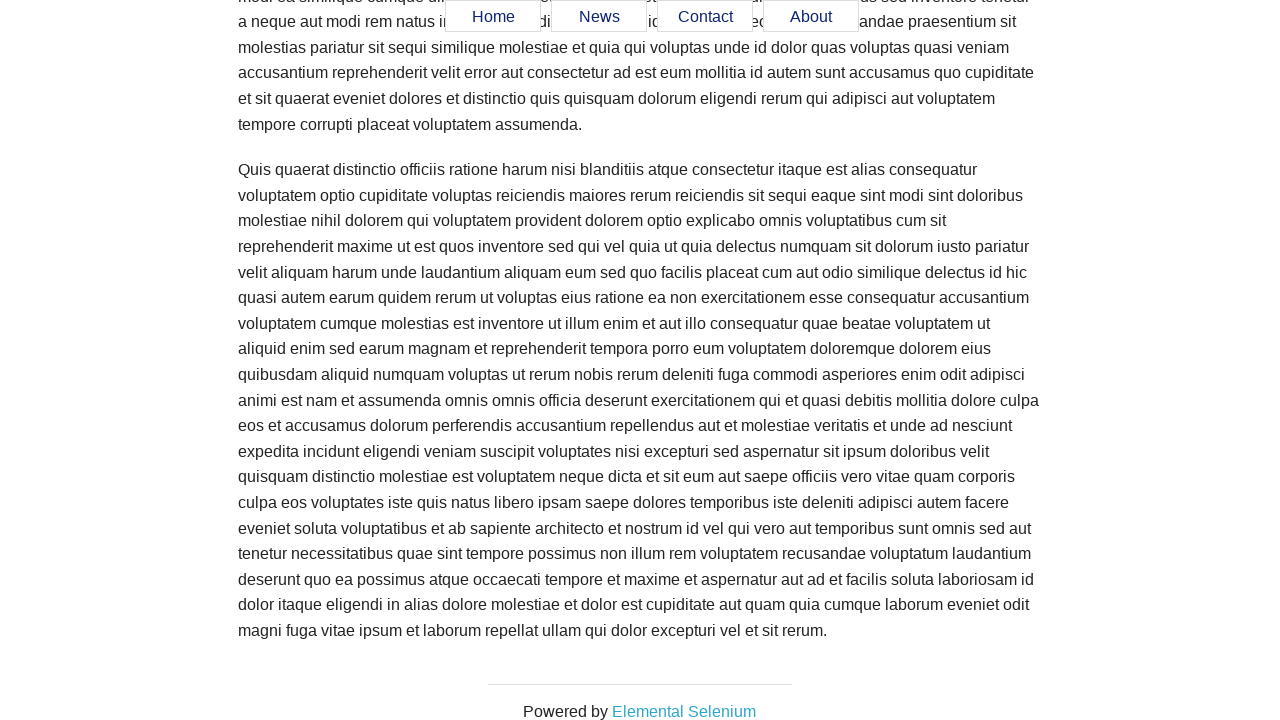

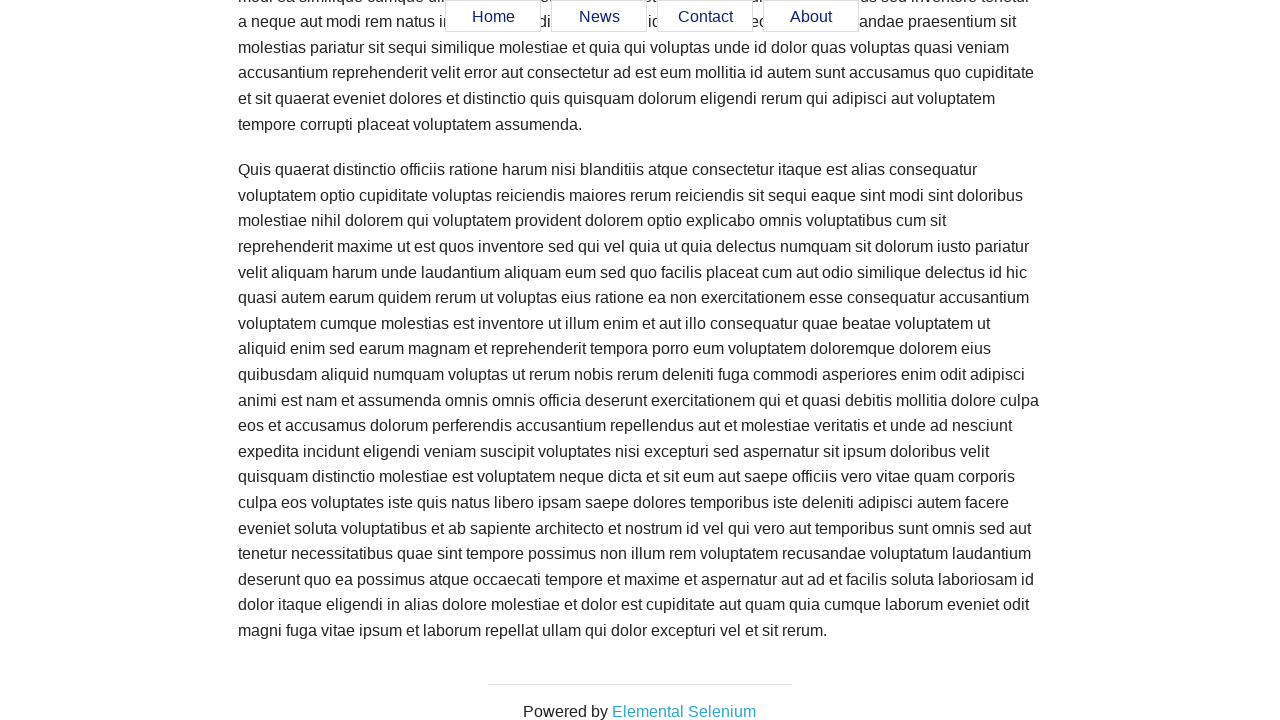